Waits for a price to reach $100, then books and solves a mathematical captcha challenge

Starting URL: http://suninjuly.github.io/explicit_wait2.html

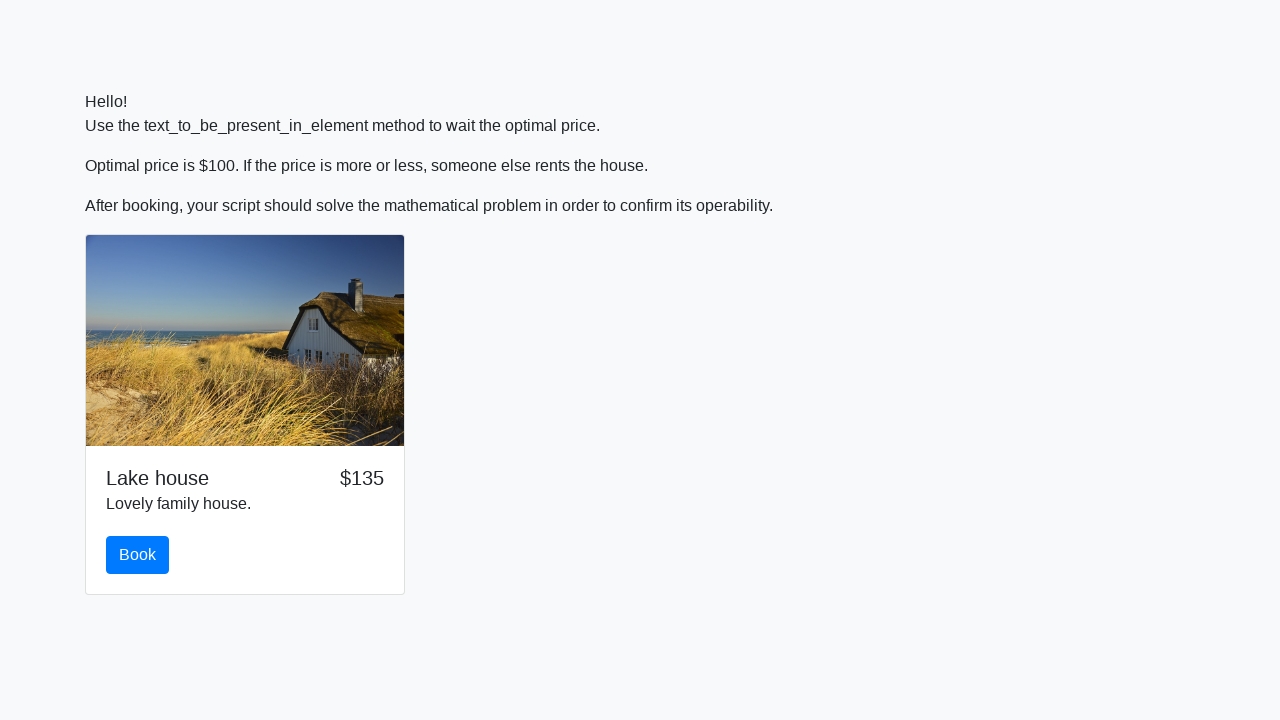

Waited for price to reach $100
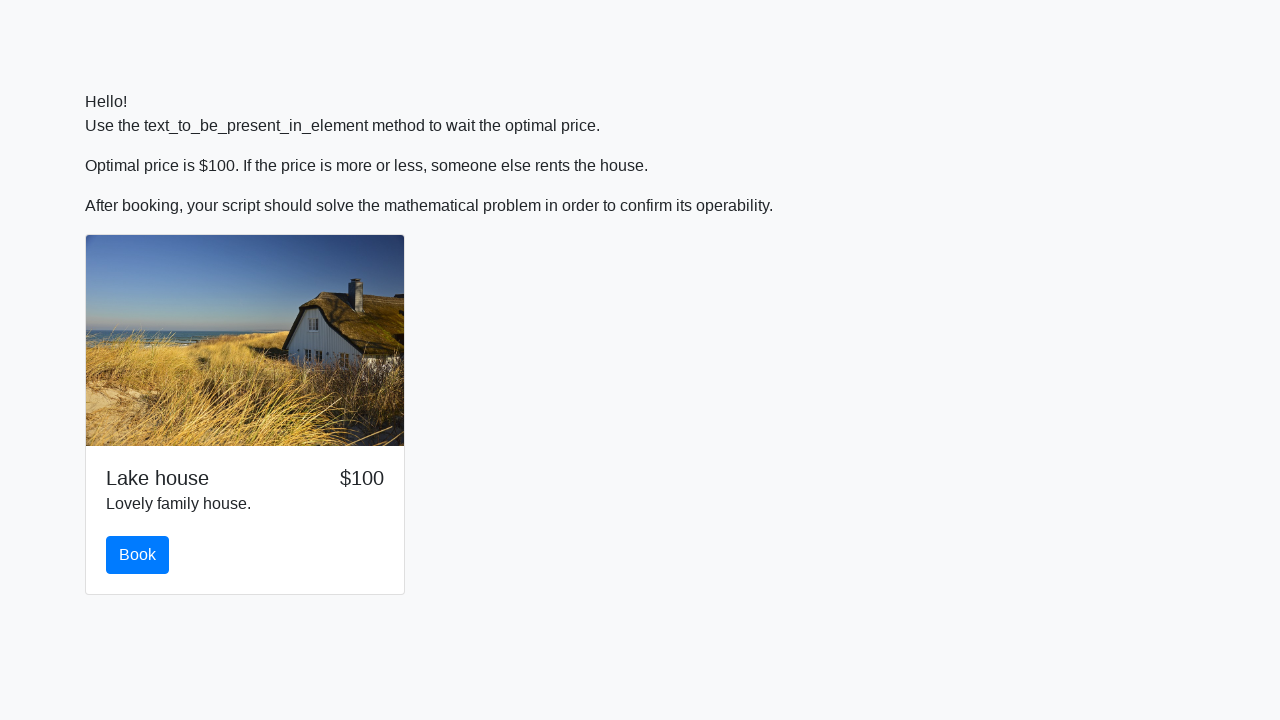

Clicked the book button at (138, 555) on #book
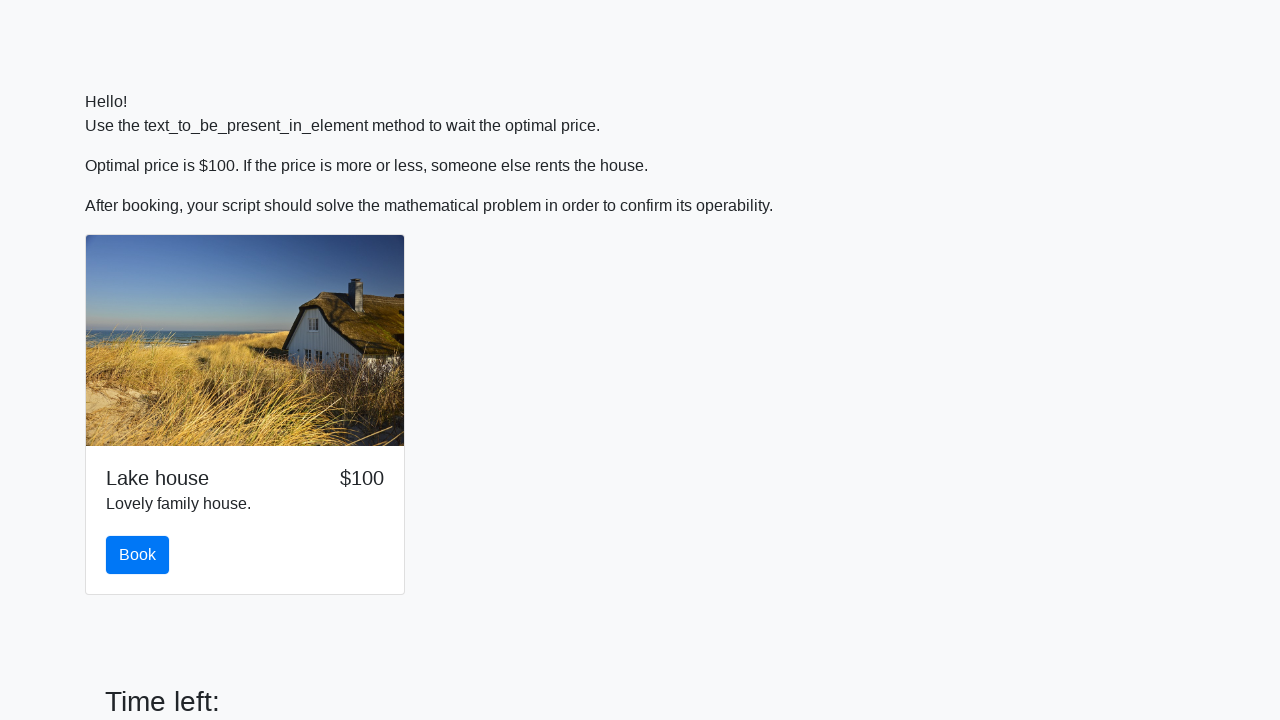

Retrieved input value for calculation: 535
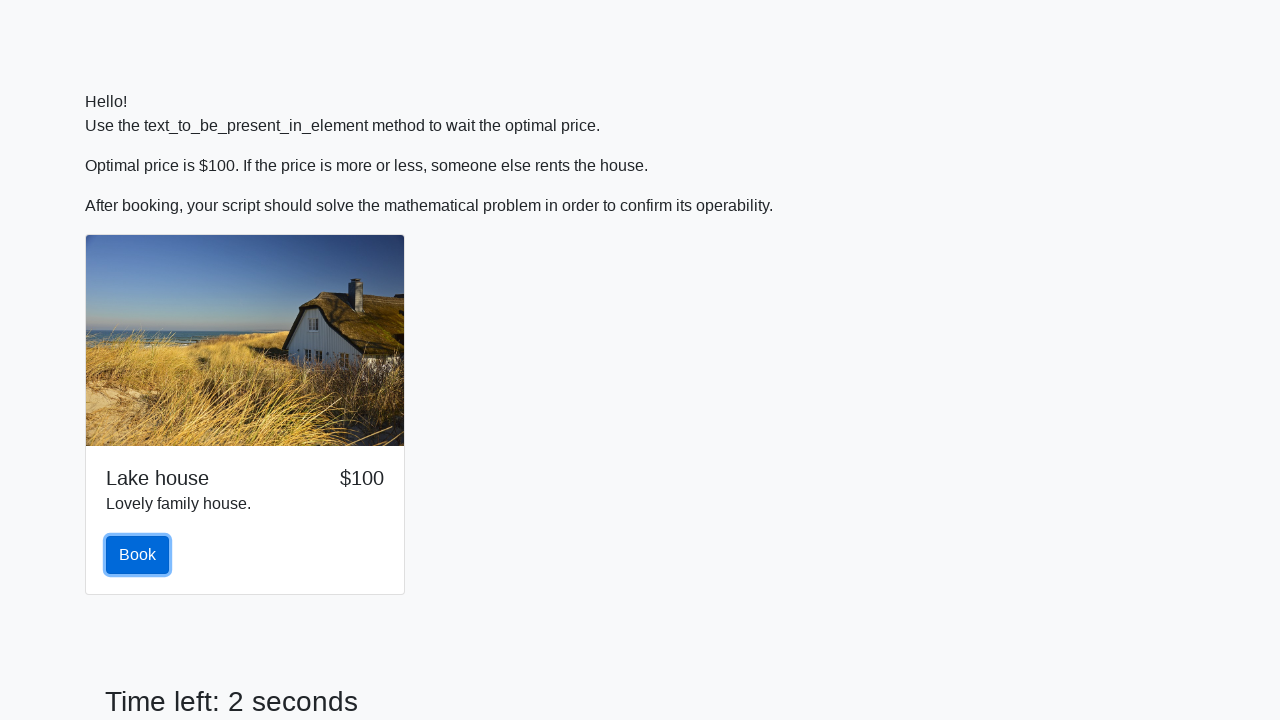

Calculated mathematical captcha answer: 2.263225373280711
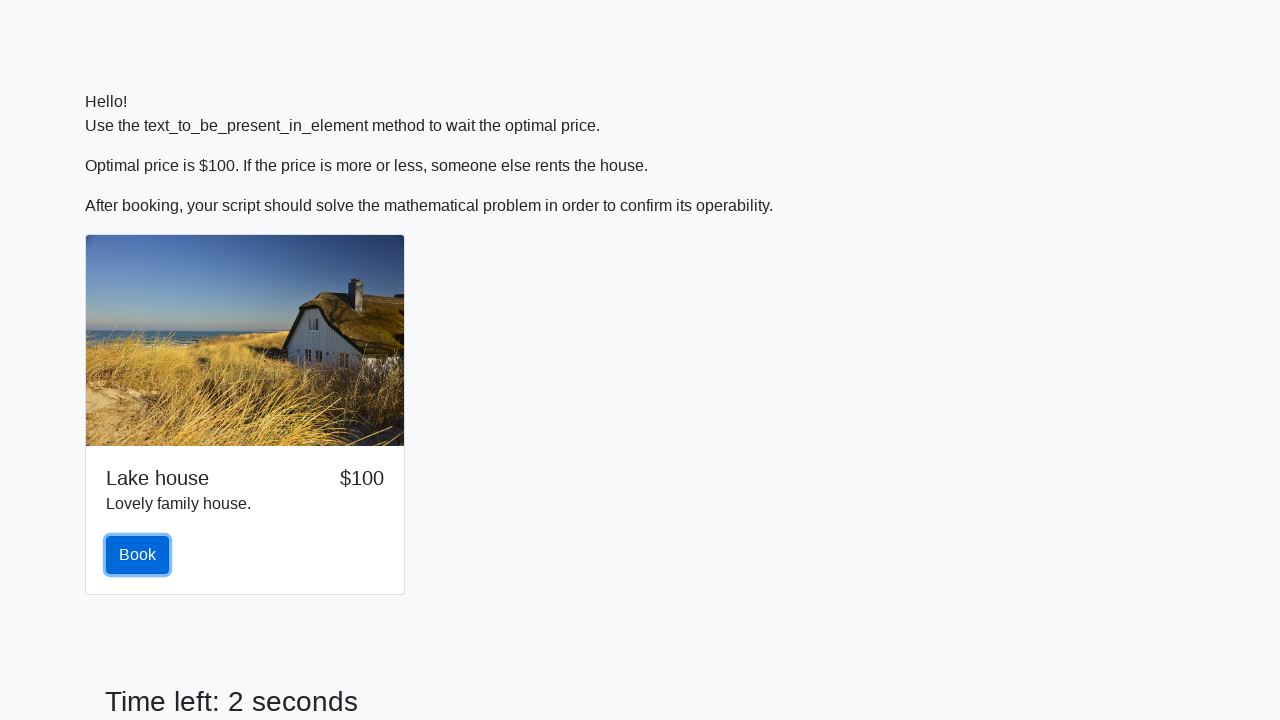

Filled in the captcha answer on #answer
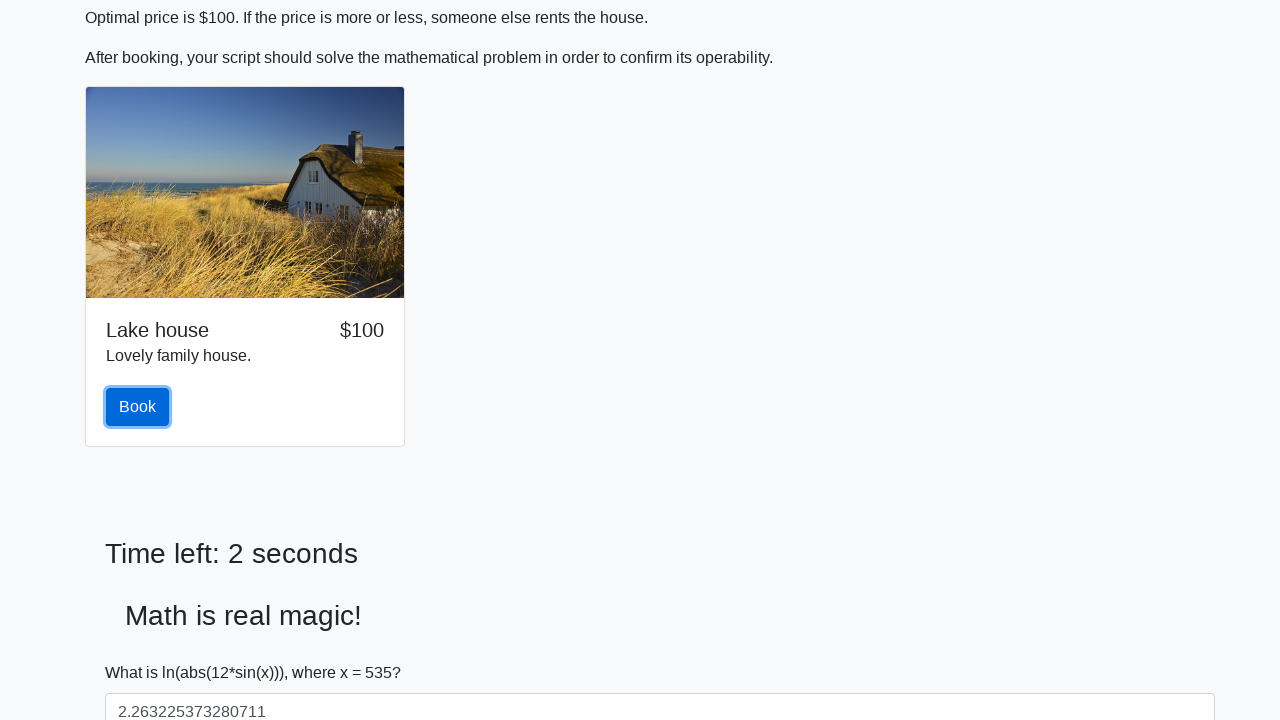

Clicked the solve button to submit the captcha answer at (143, 651) on #solve
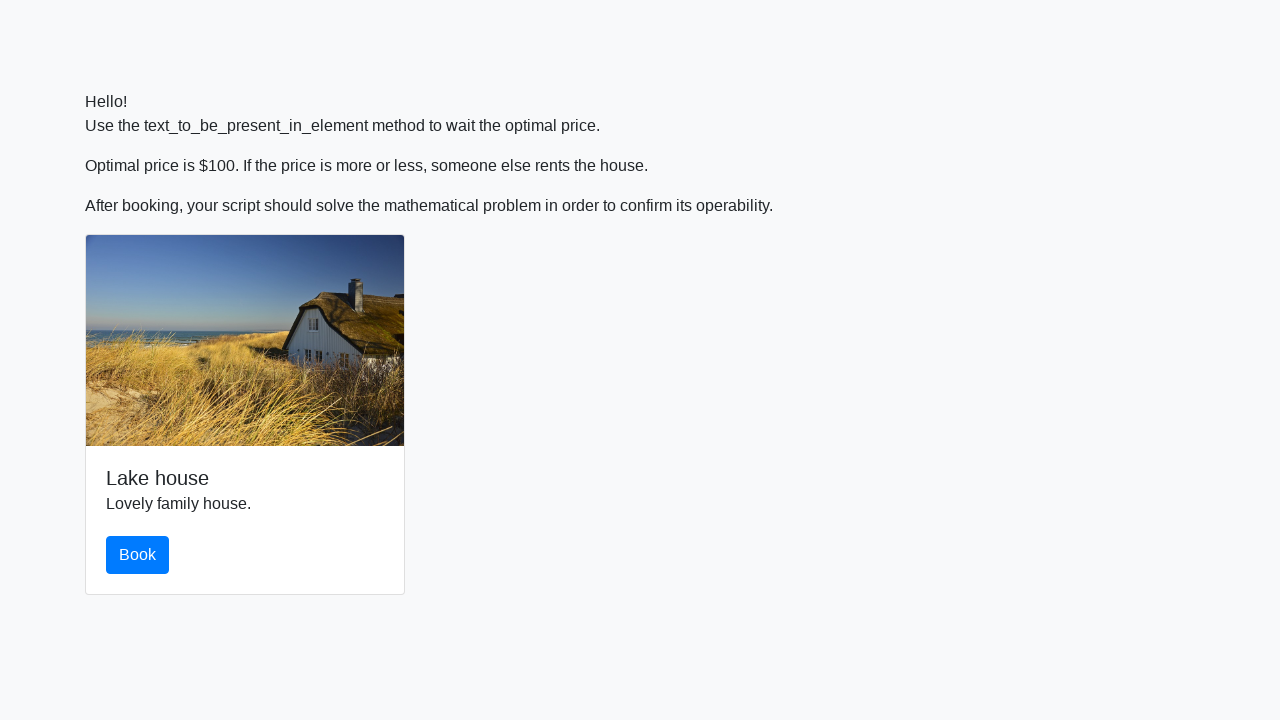

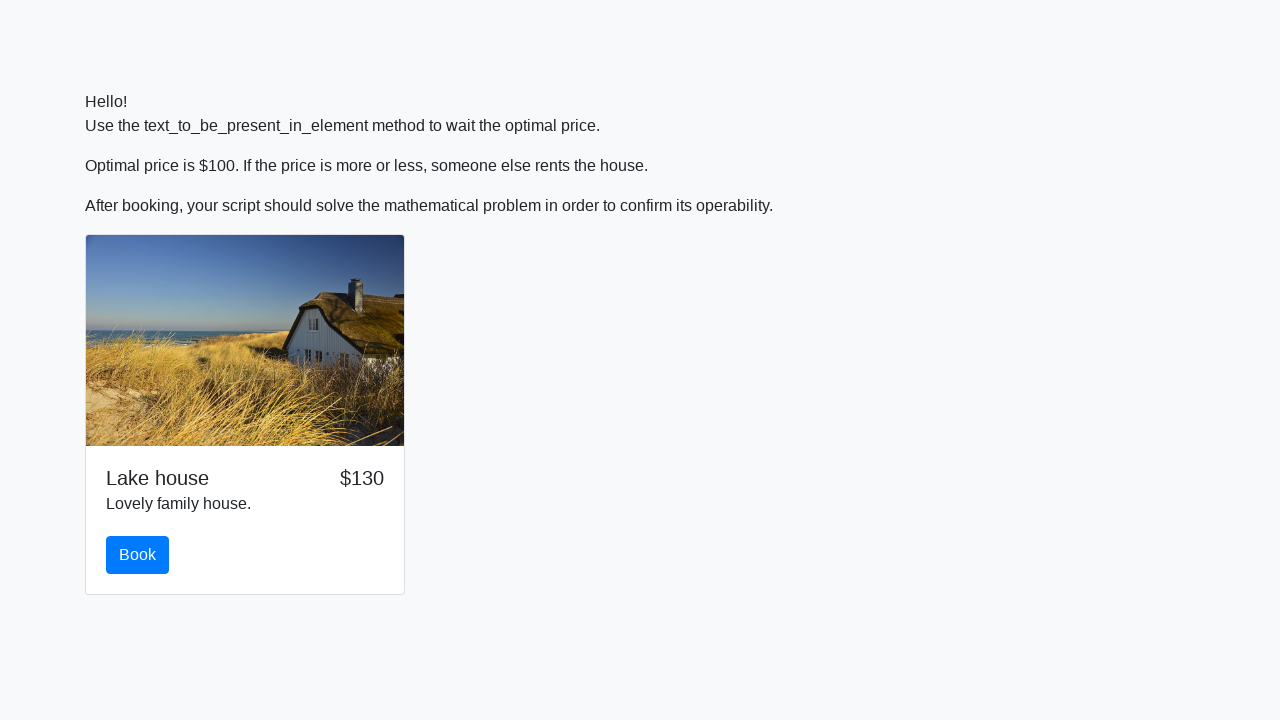